Tests that age restriction information (18+) is displayed on the page

Starting URL: https://b2c.passport.rt.ru

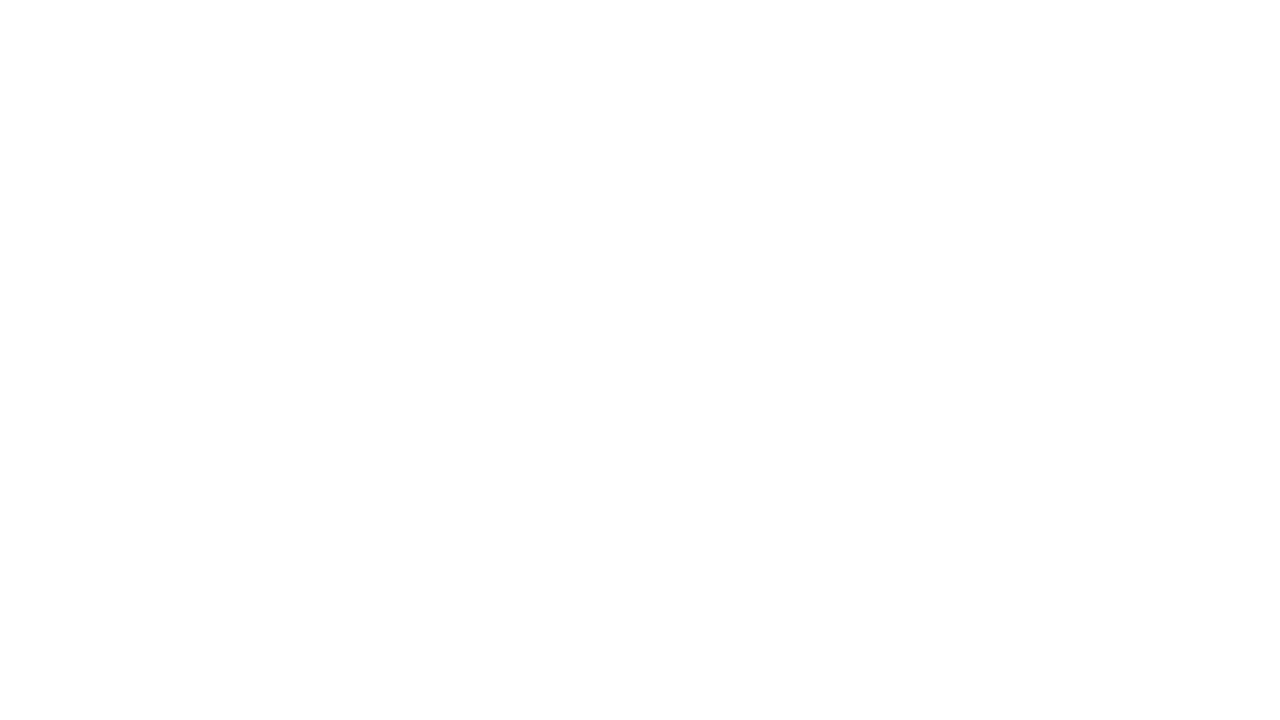

Waited for age restriction (18+) element to be visible
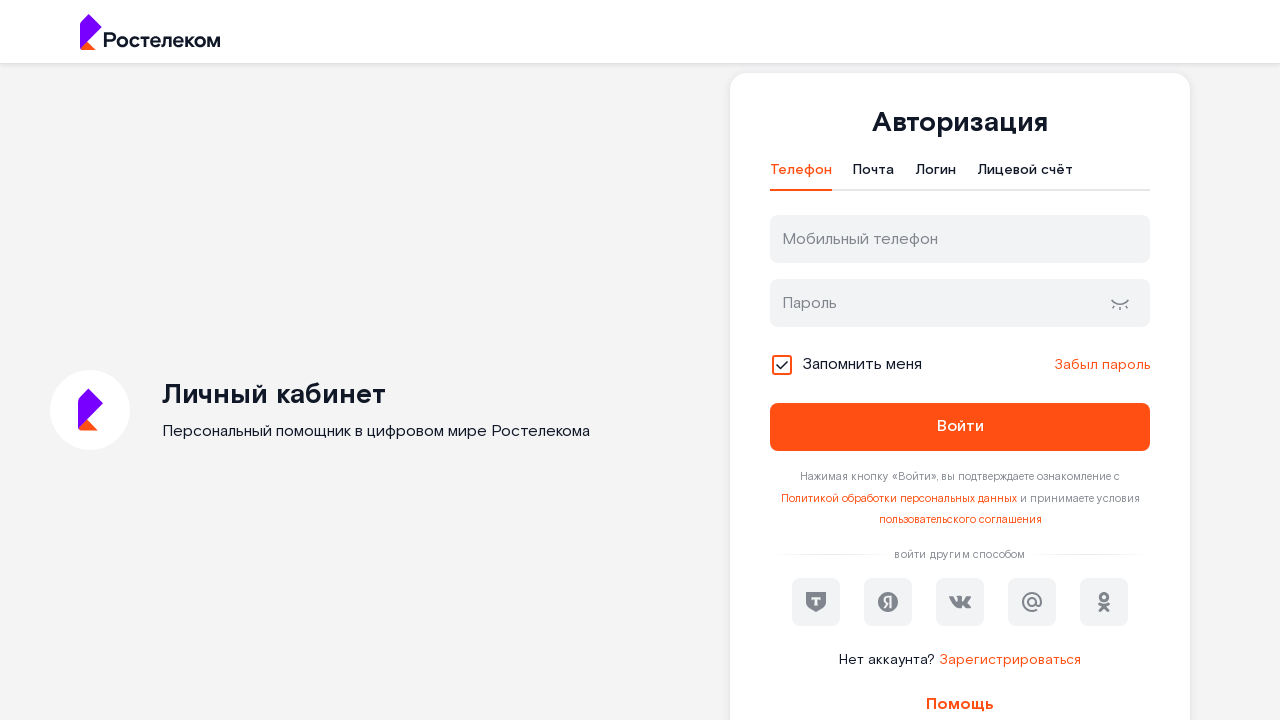

Located age restriction (18+) element
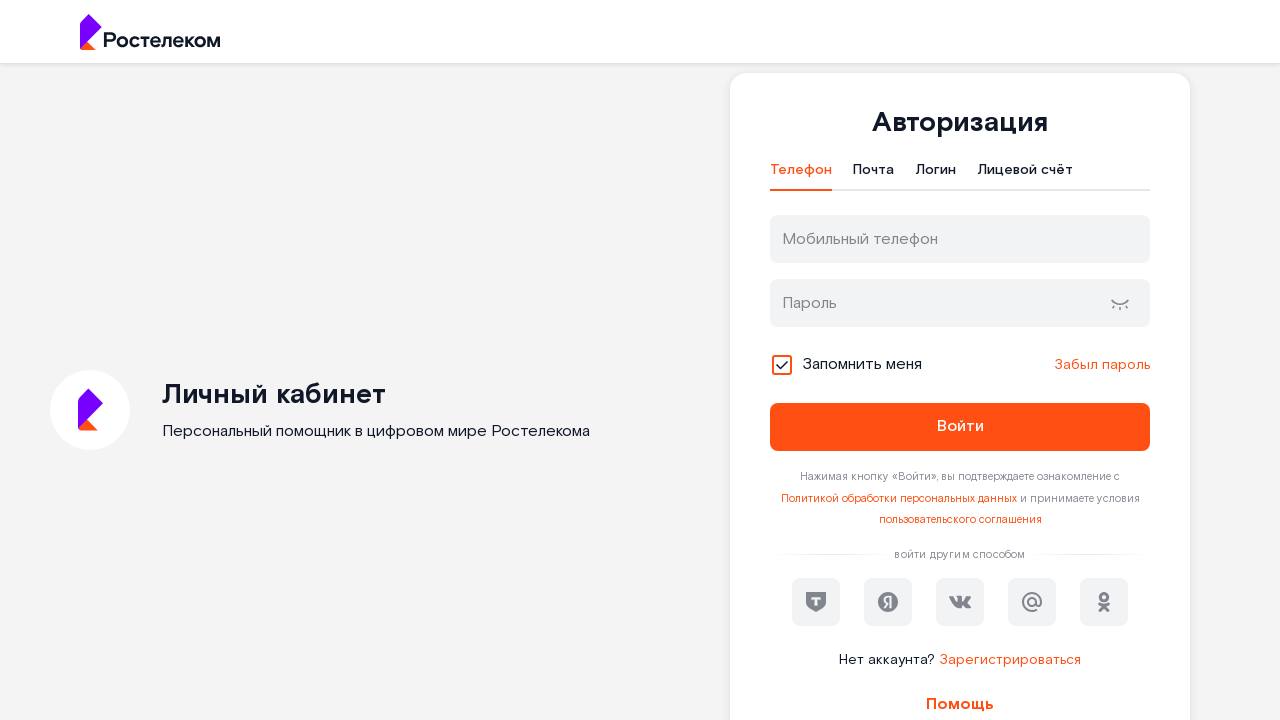

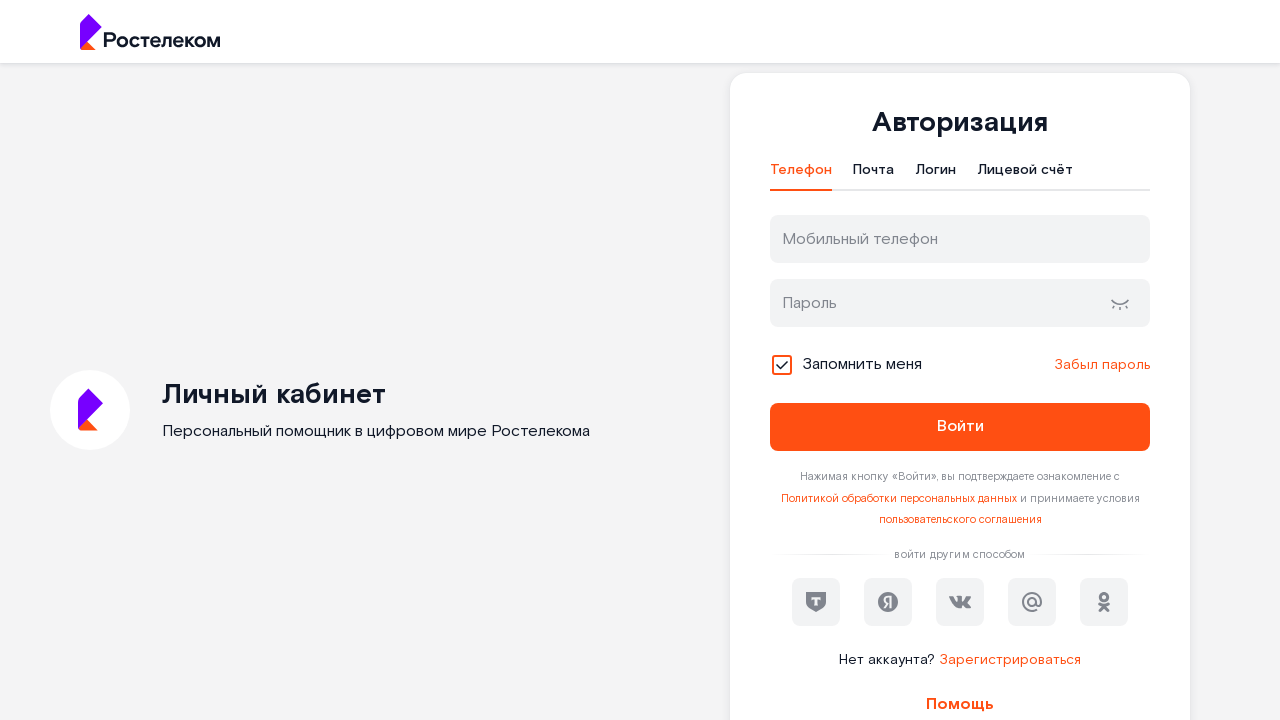